Adds multiple products to cart (2 Stuffed Frog, 5 Fluffy Bunny, 3 Valentine Bear), navigates to cart, and verifies prices, subtotals, and total calculations

Starting URL: http://jupiter.cloud.planittesting.com

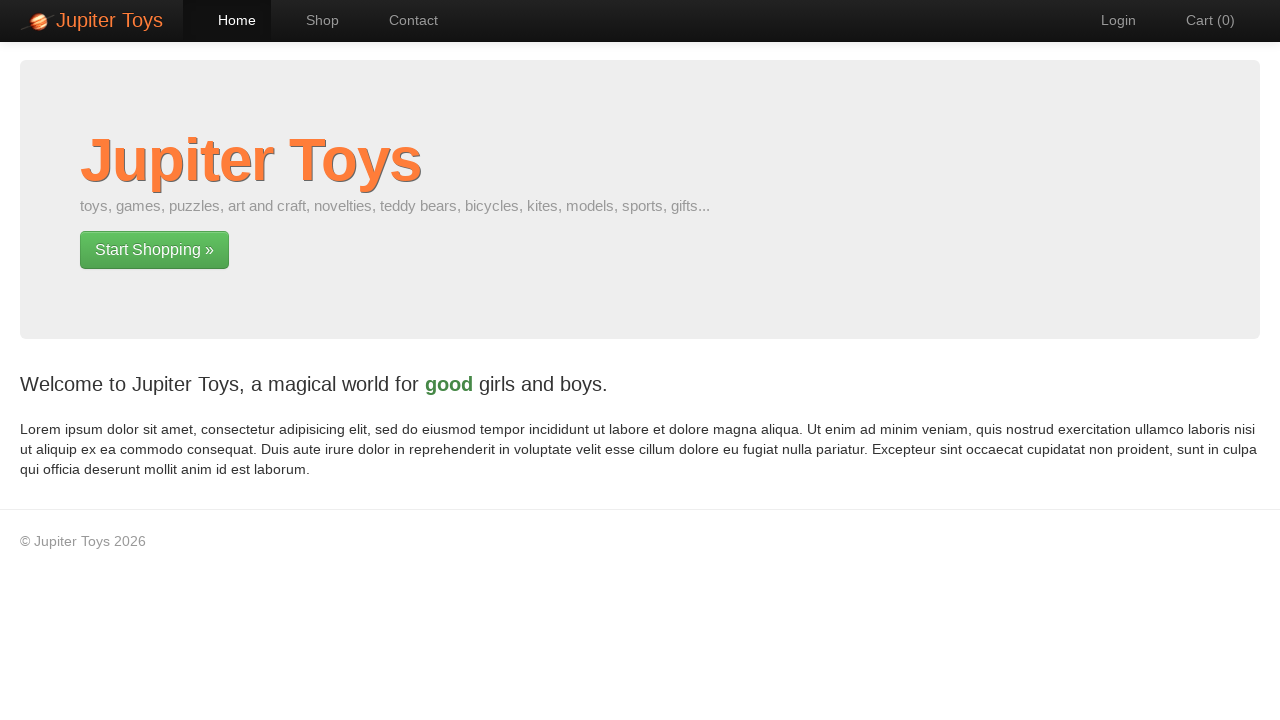

Clicked on shop page link at (312, 20) on a[href='#/shop']
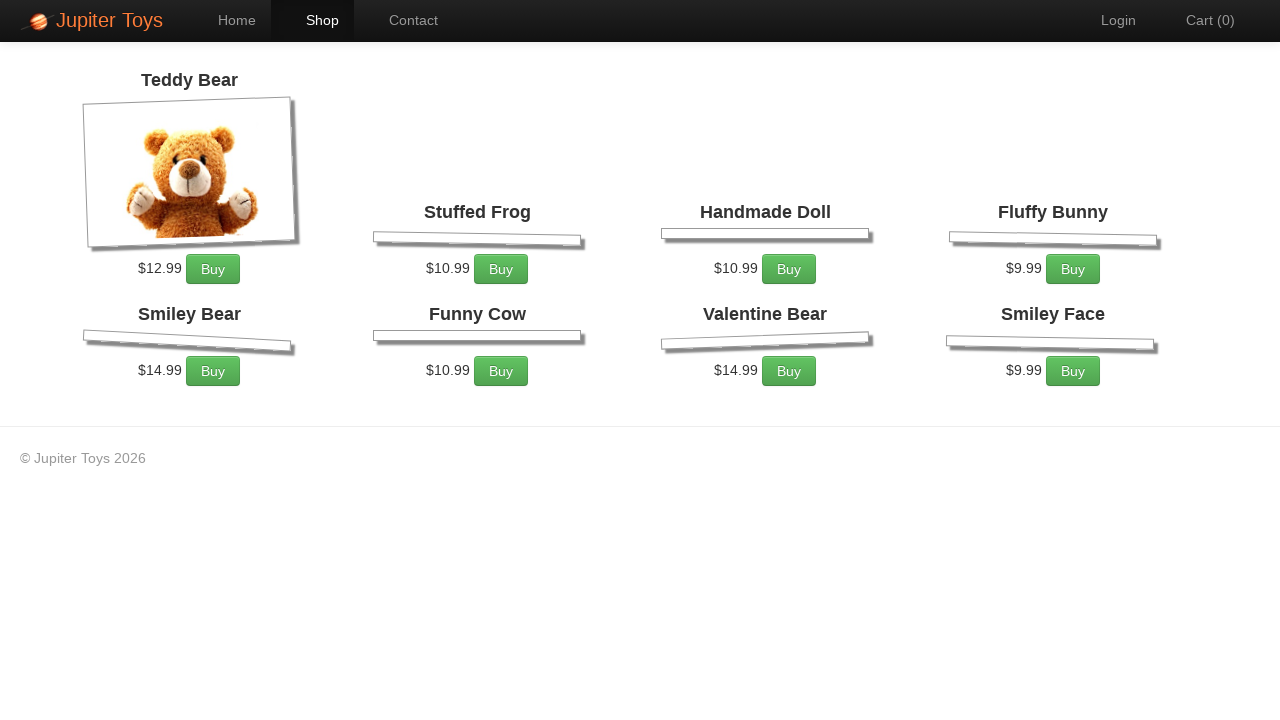

Products loaded on shop page
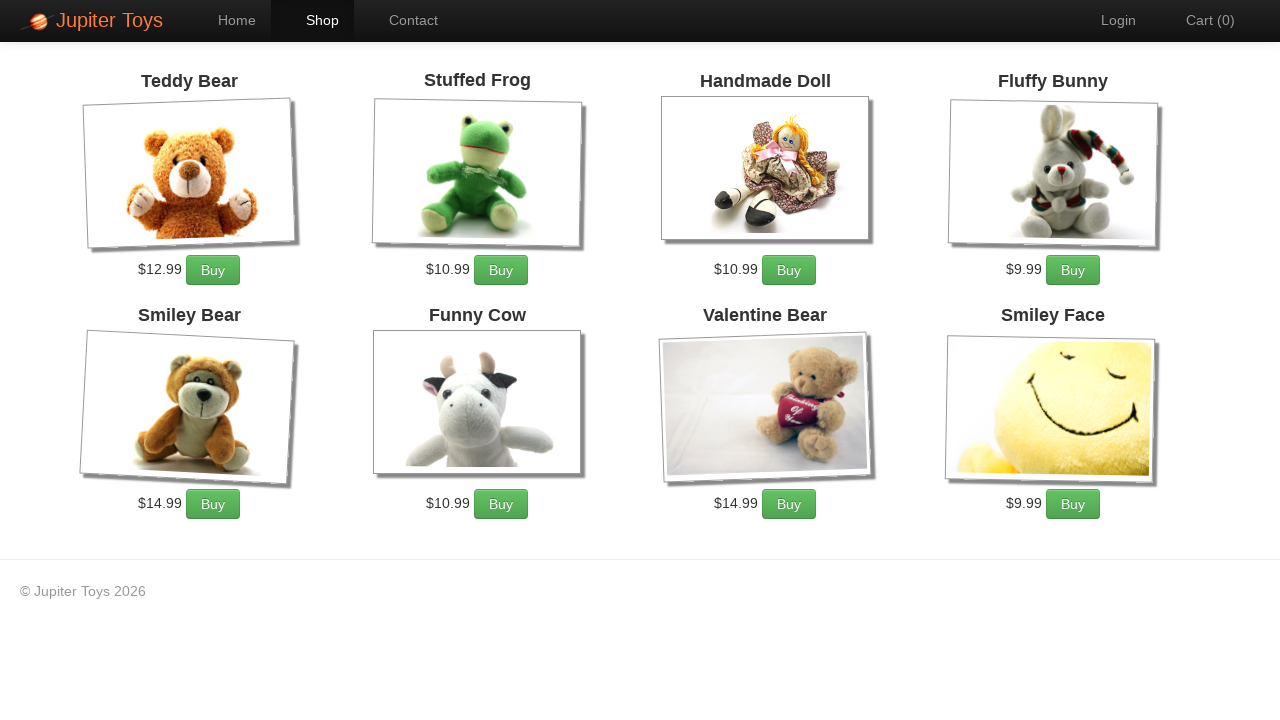

Clicked add to cart for Stuffed Frog (1st time) at (501, 270) on li:has-text('Stuffed Frog') a.btn
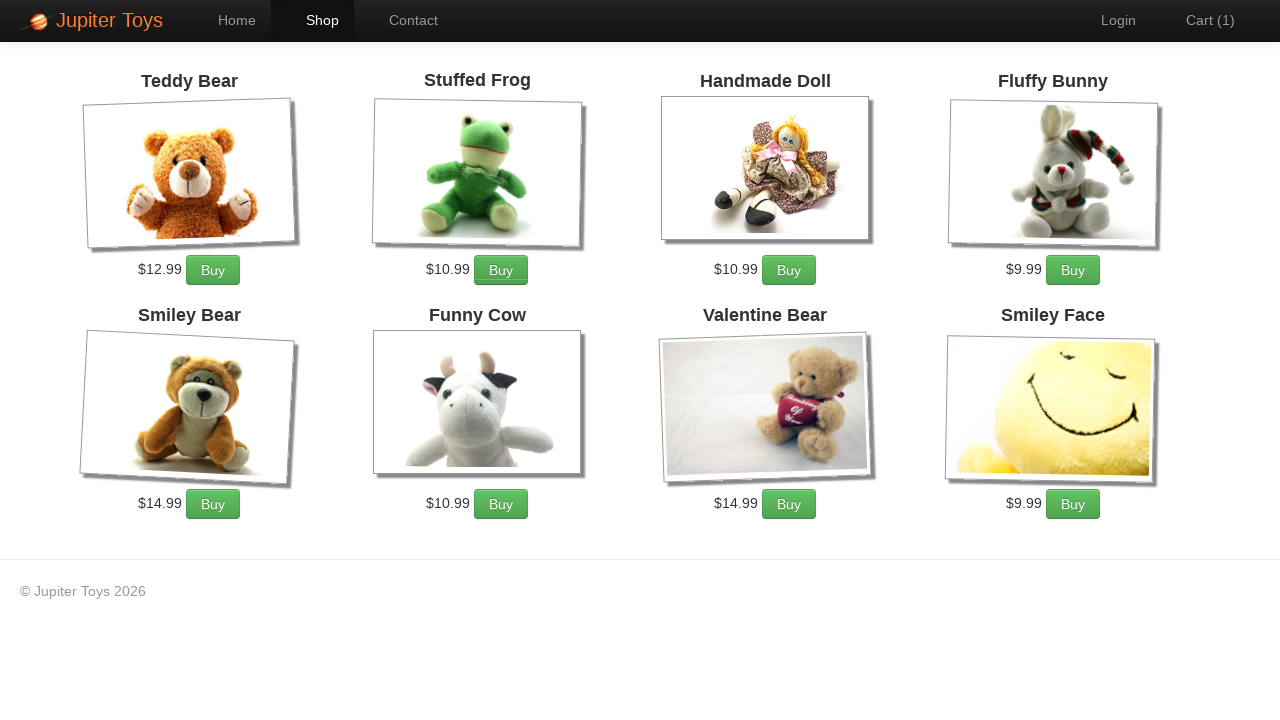

Clicked add to cart for Stuffed Frog (2nd time) at (501, 270) on li:has-text('Stuffed Frog') a.btn
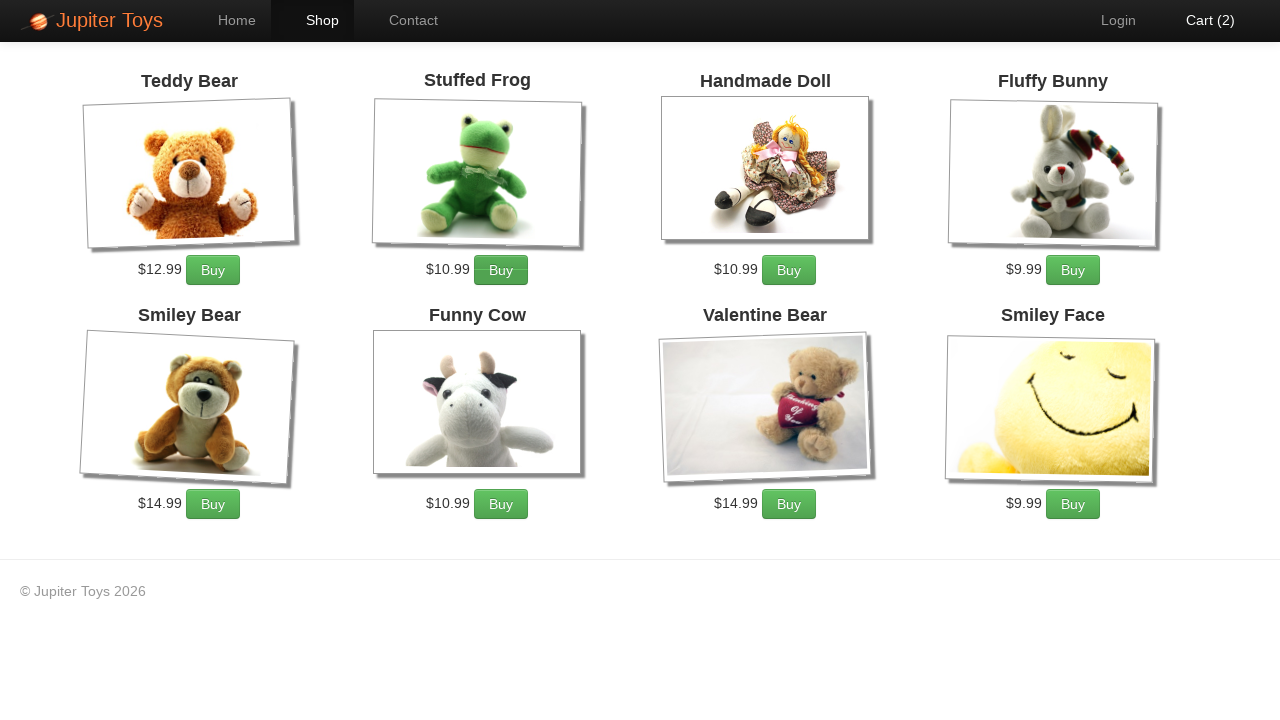

Clicked add to cart for Fluffy Bunny (1st time) at (1073, 270) on li:has-text('Fluffy Bunny') a.btn
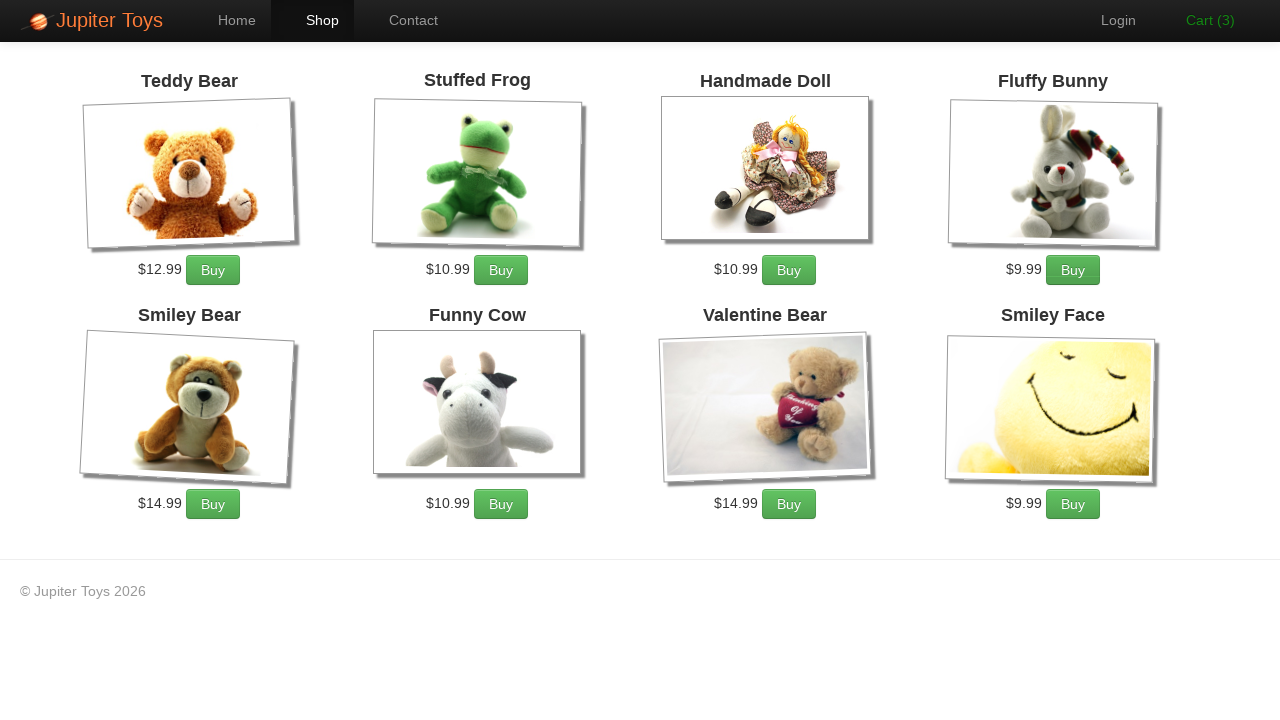

Clicked add to cart for Fluffy Bunny (2nd time) at (1073, 270) on li:has-text('Fluffy Bunny') a.btn
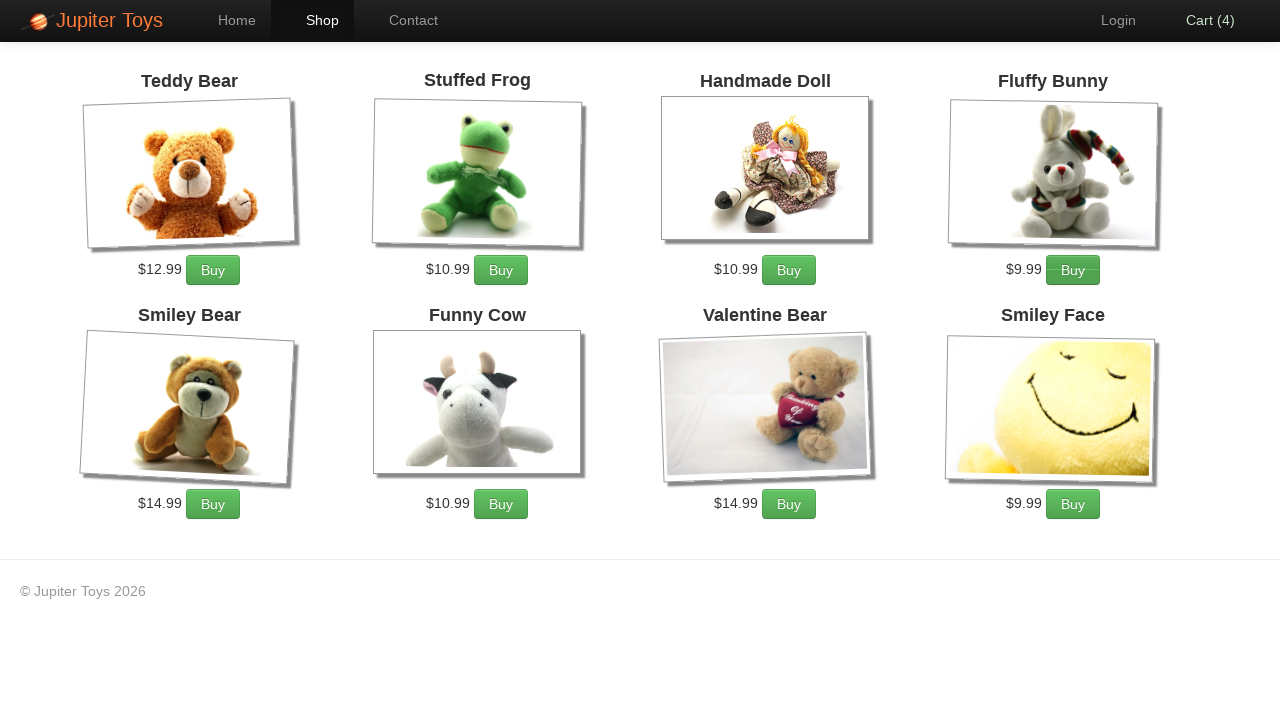

Clicked add to cart for Fluffy Bunny (3rd time) at (1073, 270) on li:has-text('Fluffy Bunny') a.btn
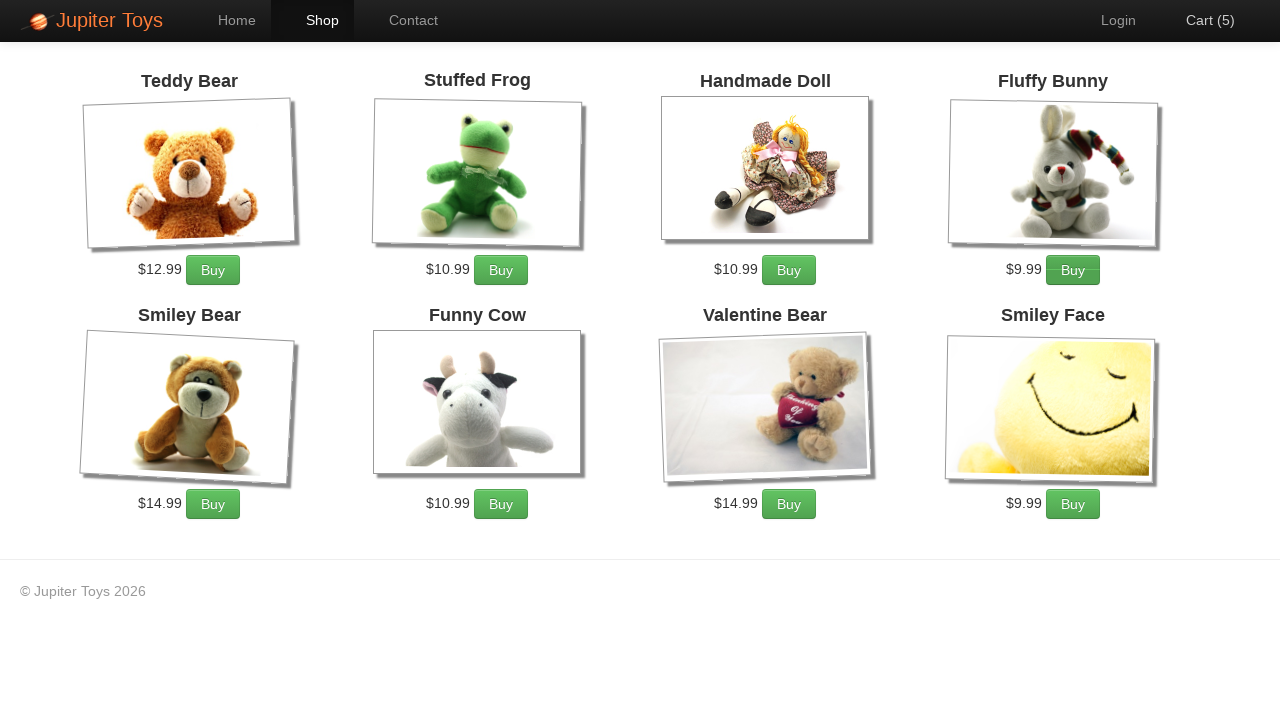

Clicked add to cart for Fluffy Bunny (4th time) at (1073, 270) on li:has-text('Fluffy Bunny') a.btn
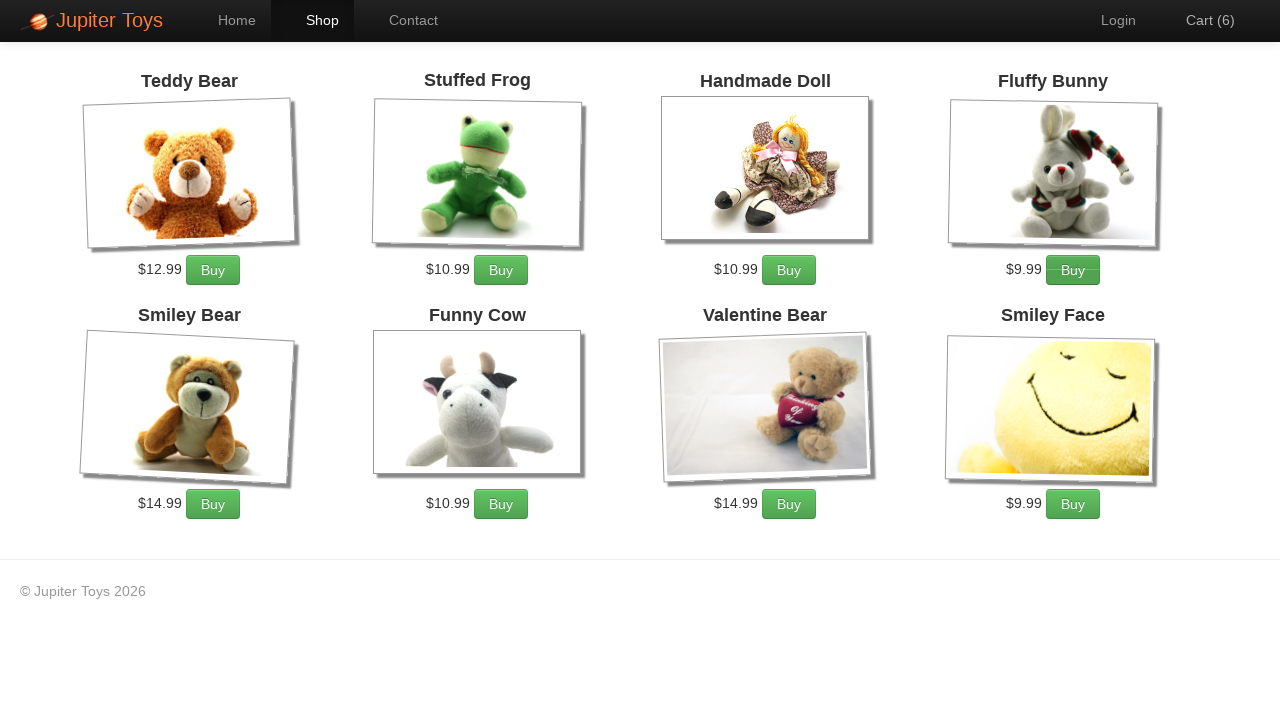

Clicked add to cart for Fluffy Bunny (5th time) at (1073, 270) on li:has-text('Fluffy Bunny') a.btn
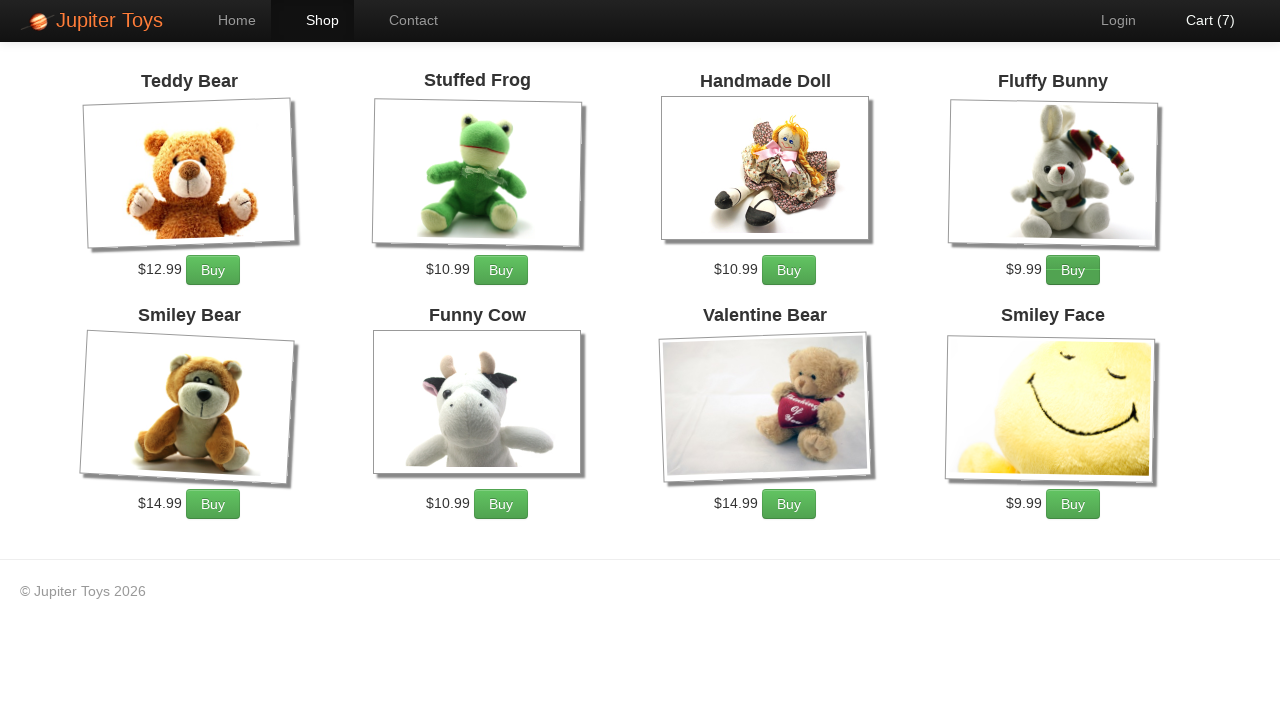

Clicked add to cart for Valentine Bear (1st time) at (789, 504) on li:has-text('Valentine Bear') a.btn
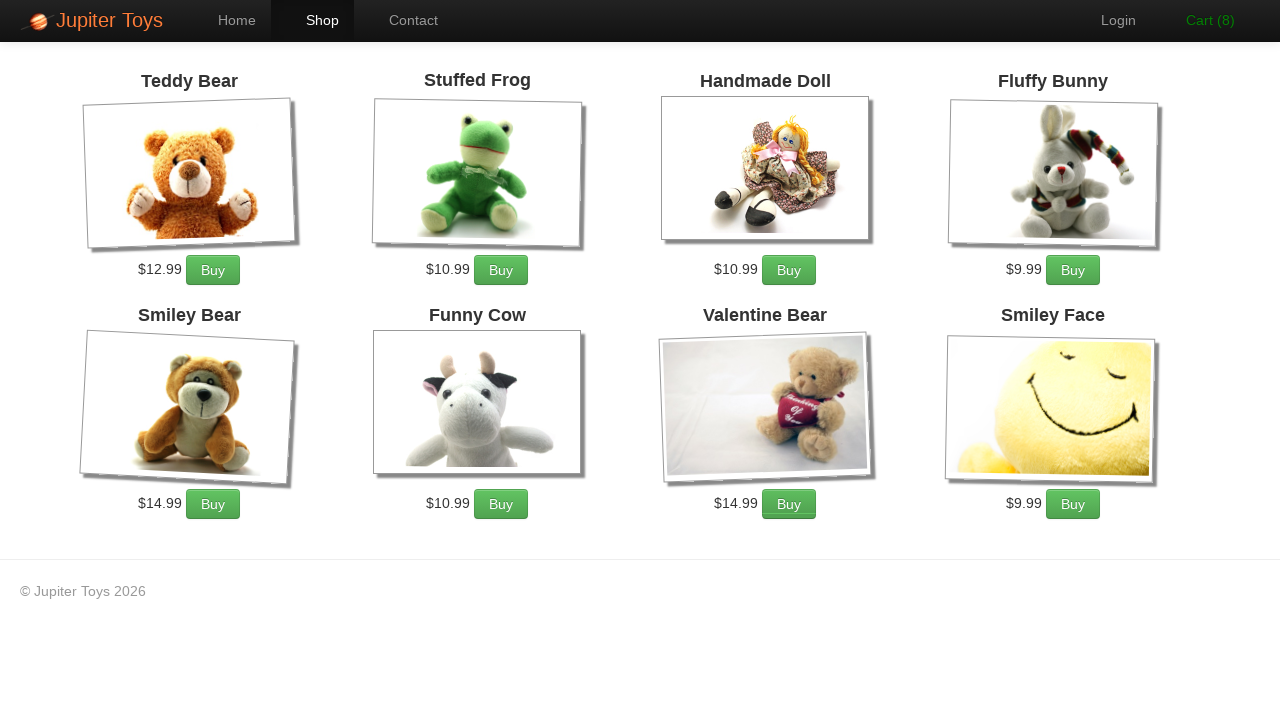

Clicked add to cart for Valentine Bear (2nd time) at (789, 504) on li:has-text('Valentine Bear') a.btn
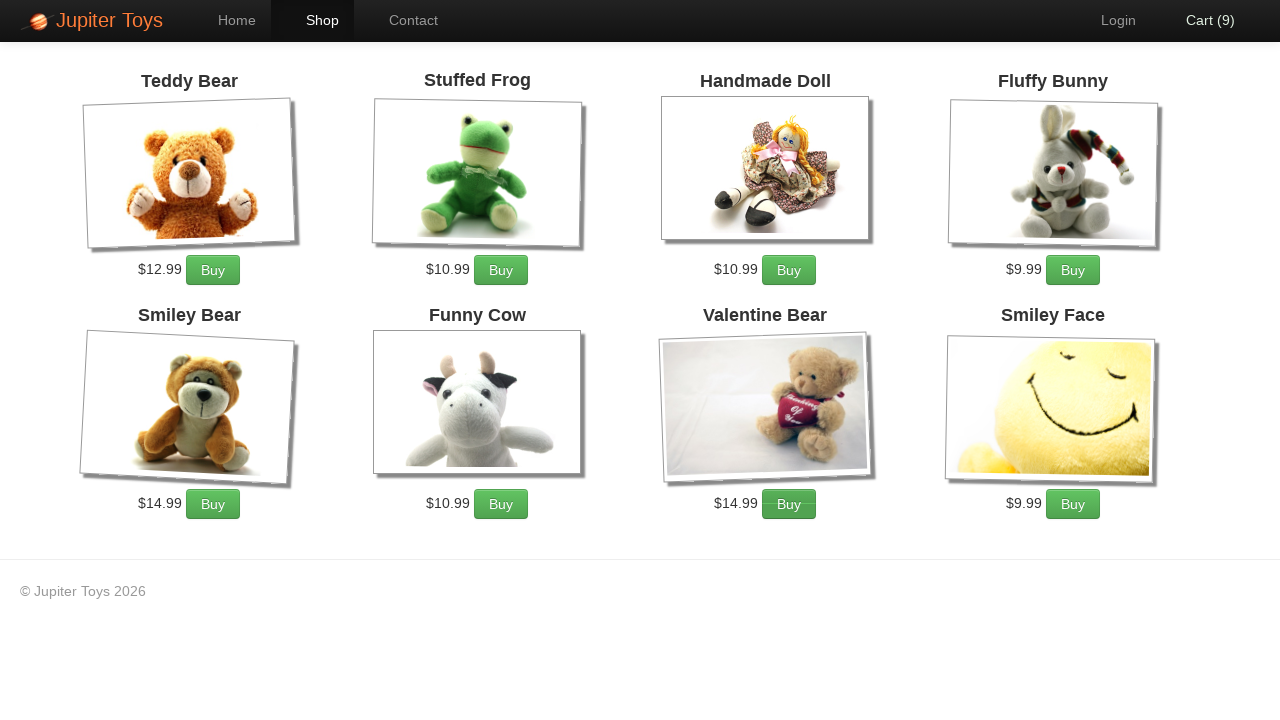

Clicked add to cart for Valentine Bear (3rd time) at (789, 504) on li:has-text('Valentine Bear') a.btn
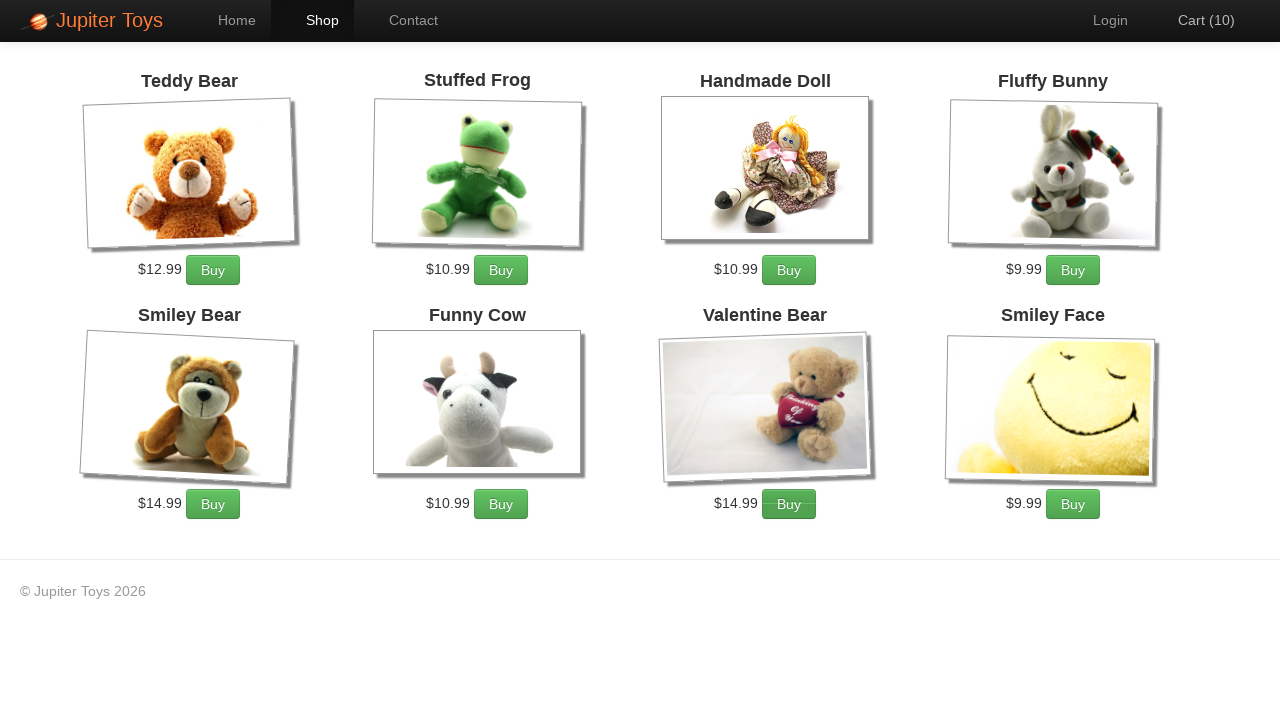

Navigated to cart page at (1196, 20) on a[href='#/cart']
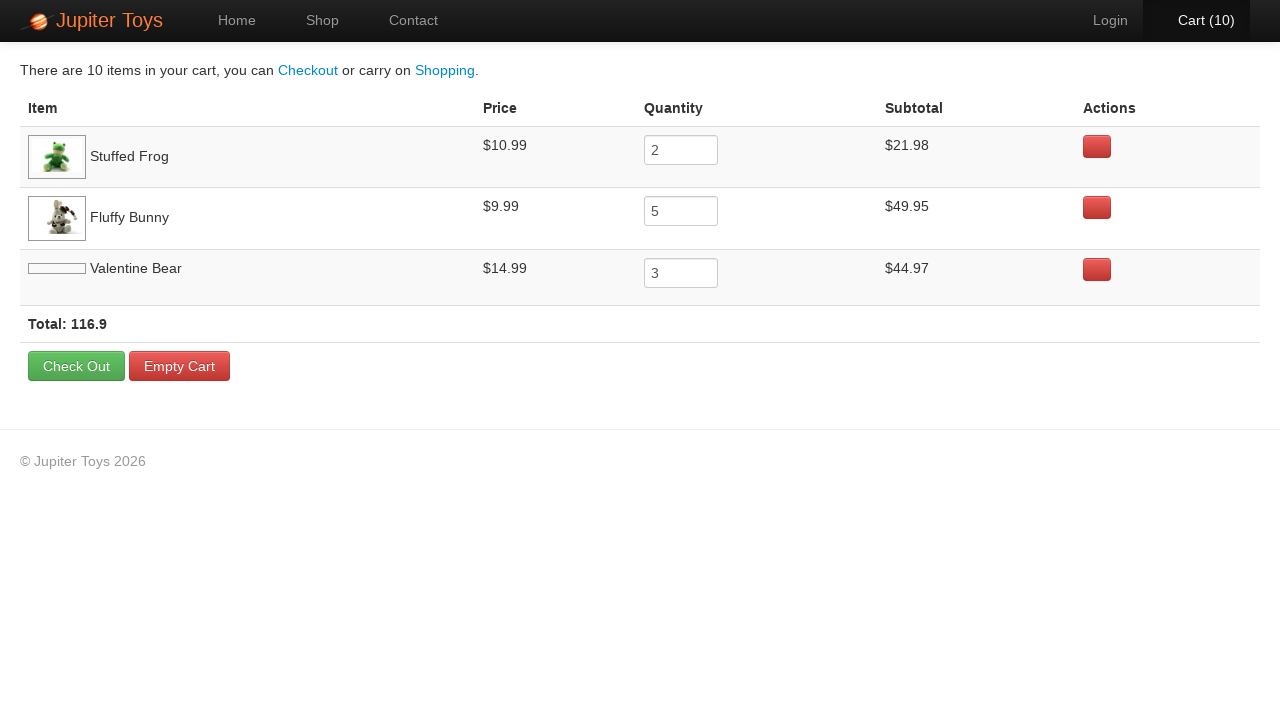

Cart items loaded
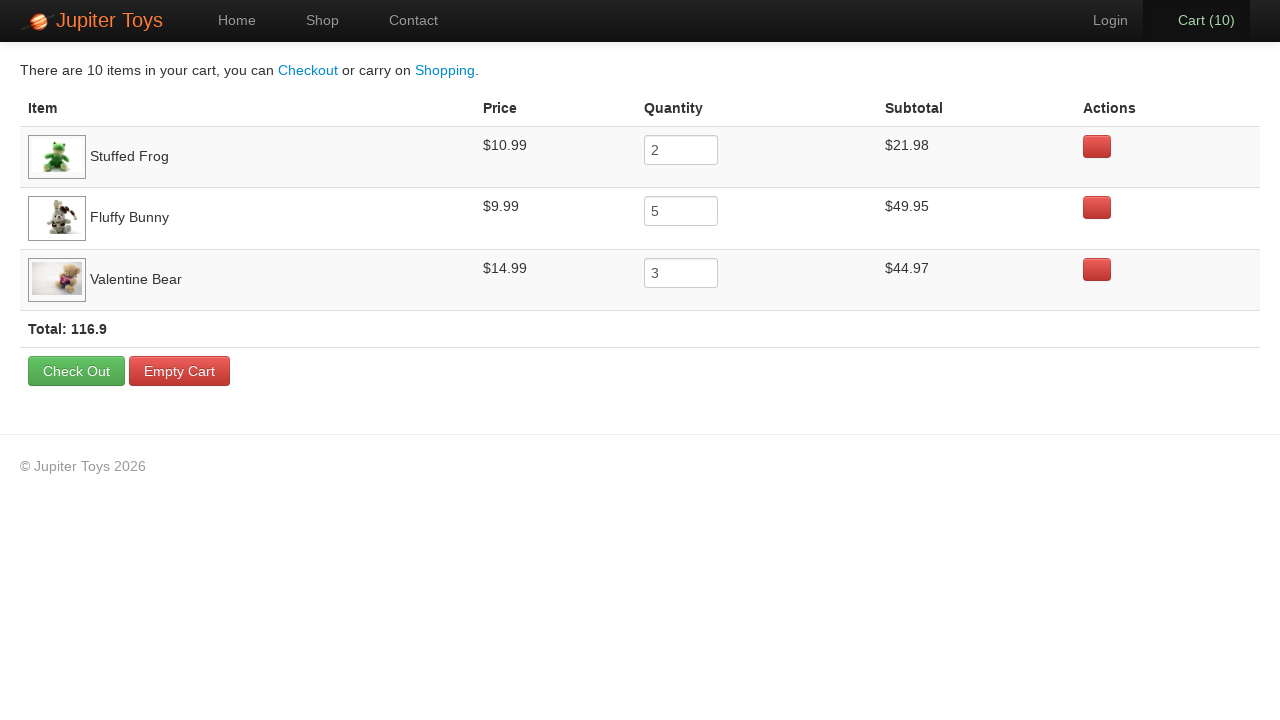

Verified Stuffed Frog is visible in cart
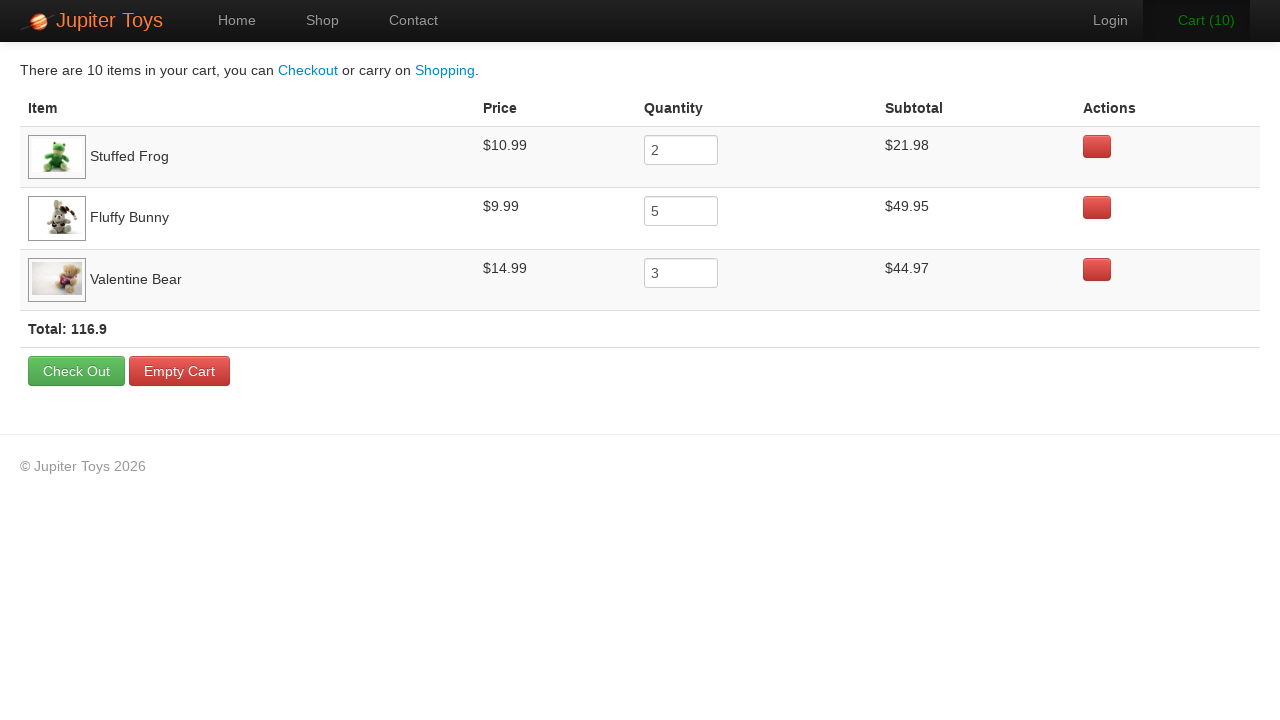

Verified Fluffy Bunny is visible in cart
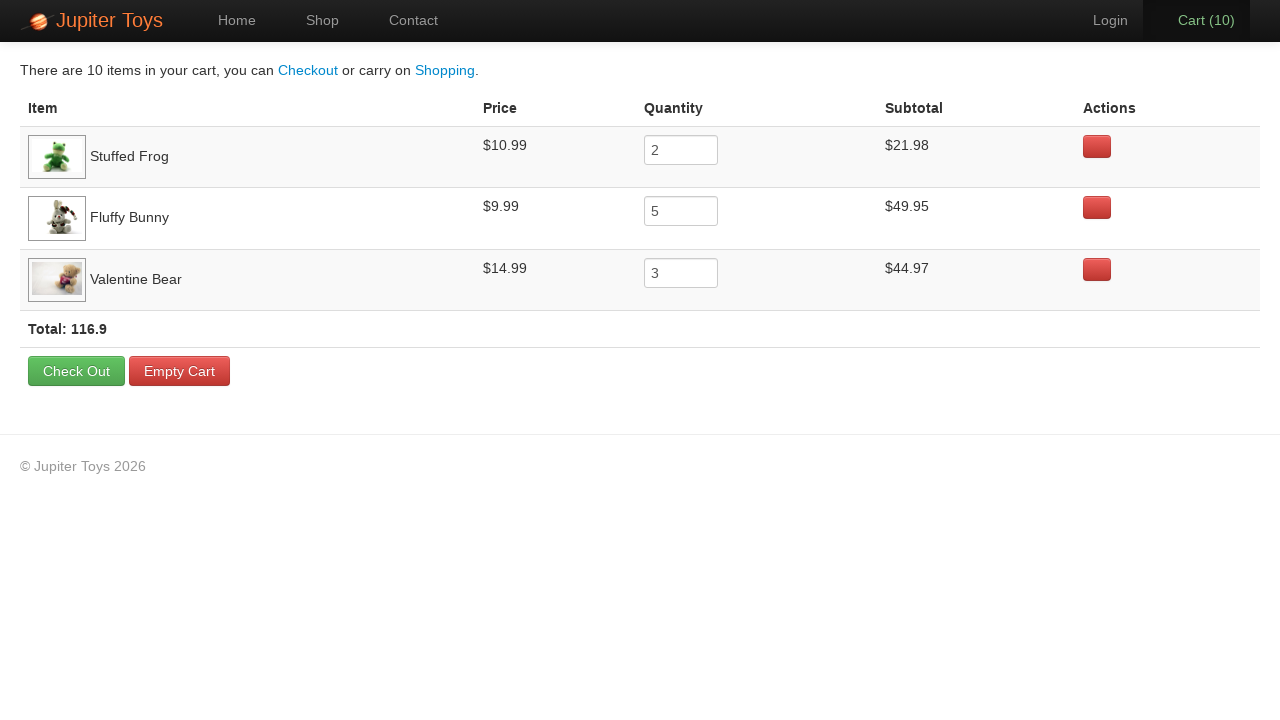

Verified Valentine Bear is visible in cart
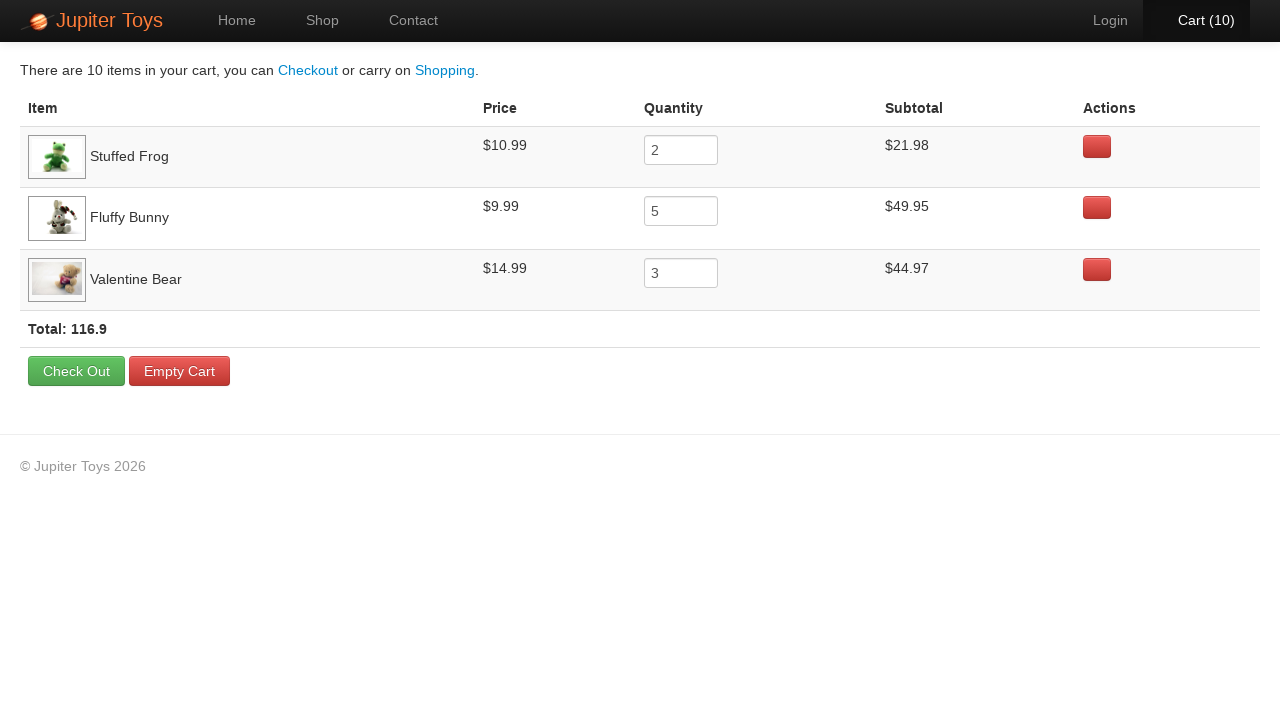

Verified total price is displayed in cart
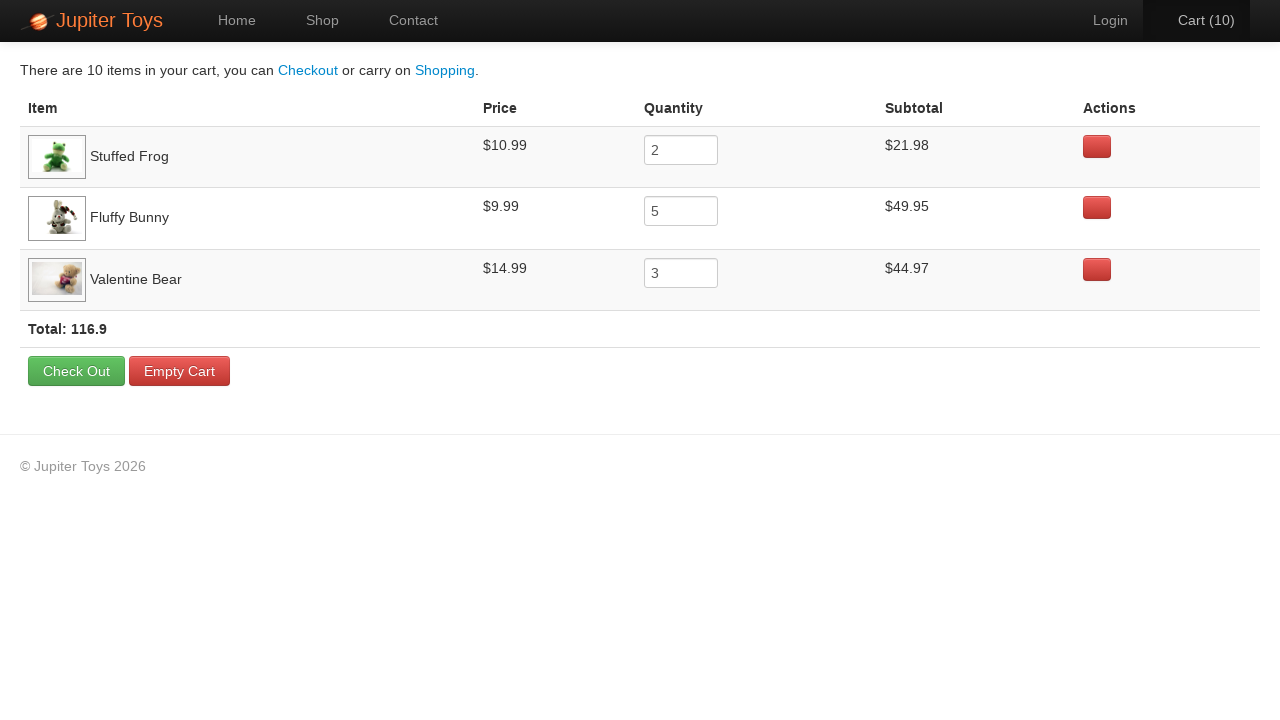

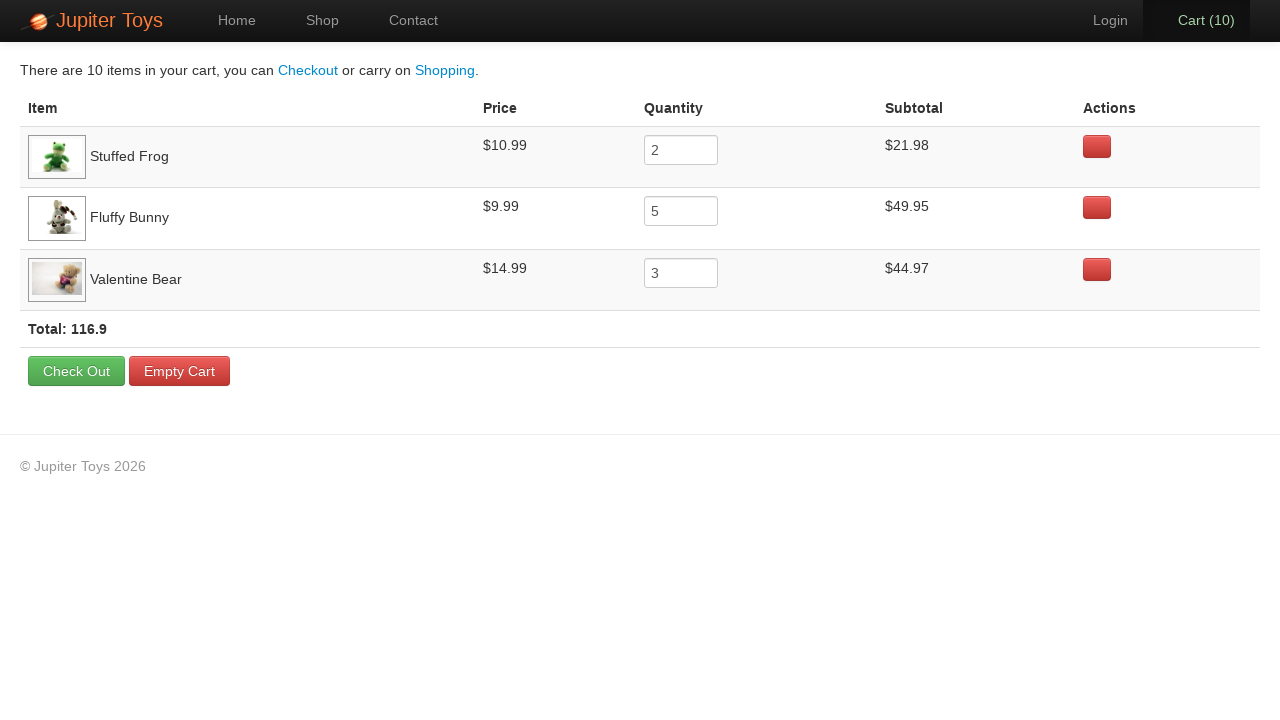